Tests job search functionality on Colombian government employment portal by entering a search query and waiting for job listing results to load

Starting URL: https://www.buscadordeempleo.gov.co/#/home

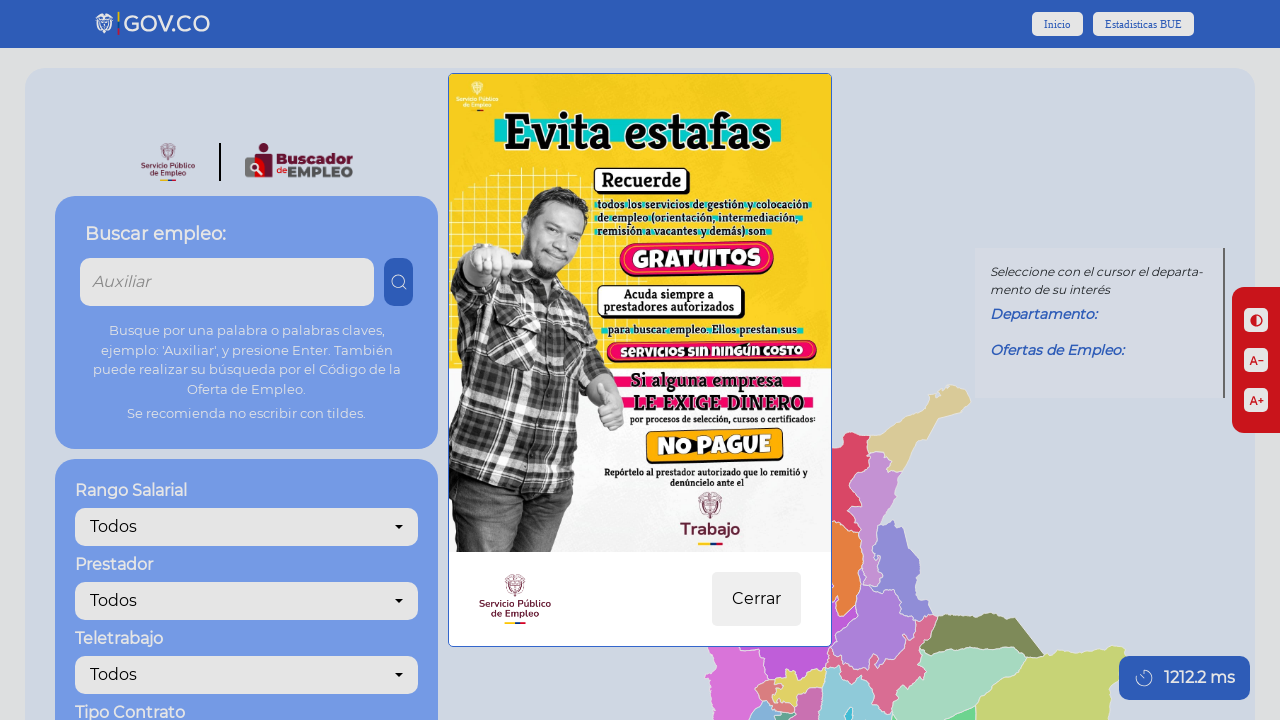

Search input field loaded on Colombian employment portal
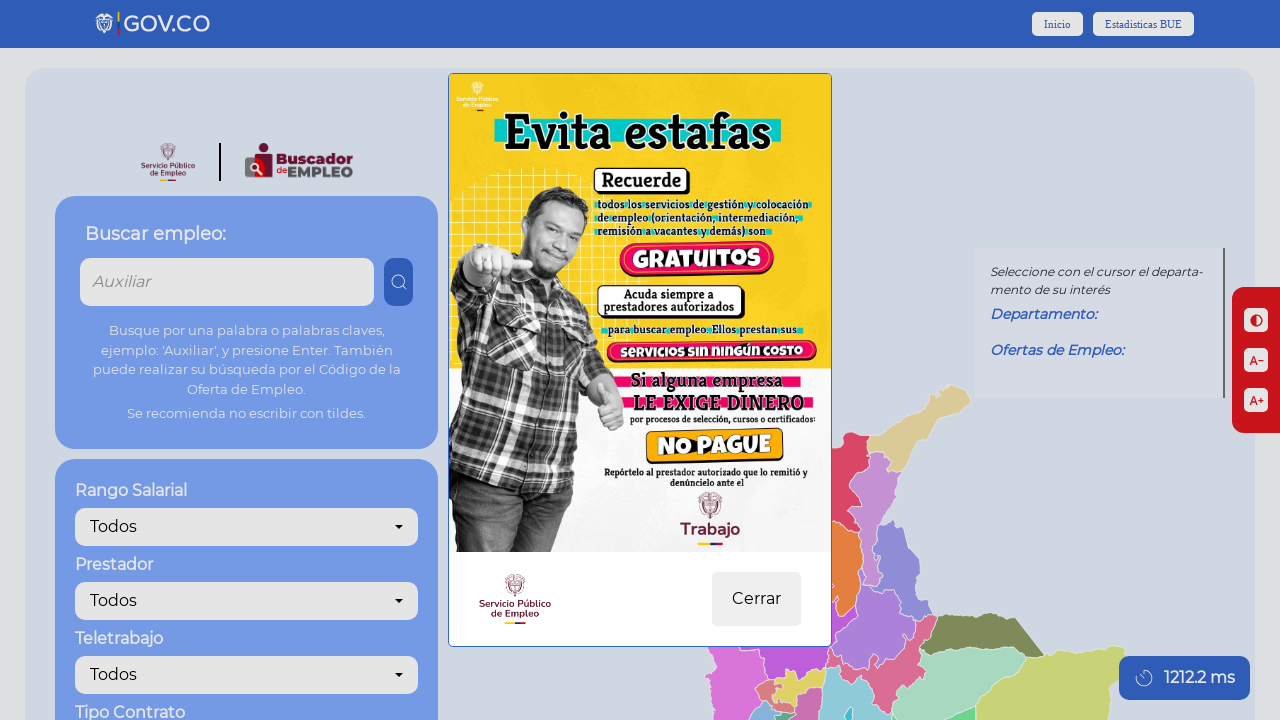

Entered 'desarrollador web' search query in job search field on input[name="search-job-input"]
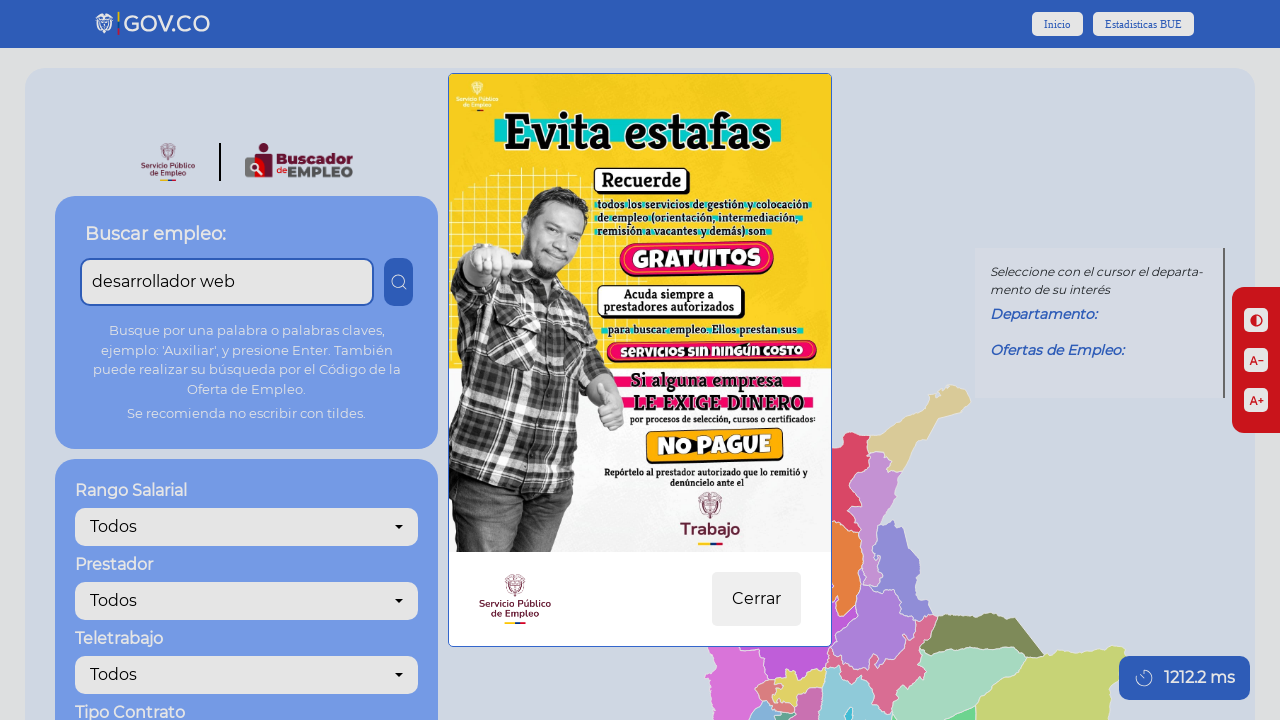

Pressed Enter to submit job search query
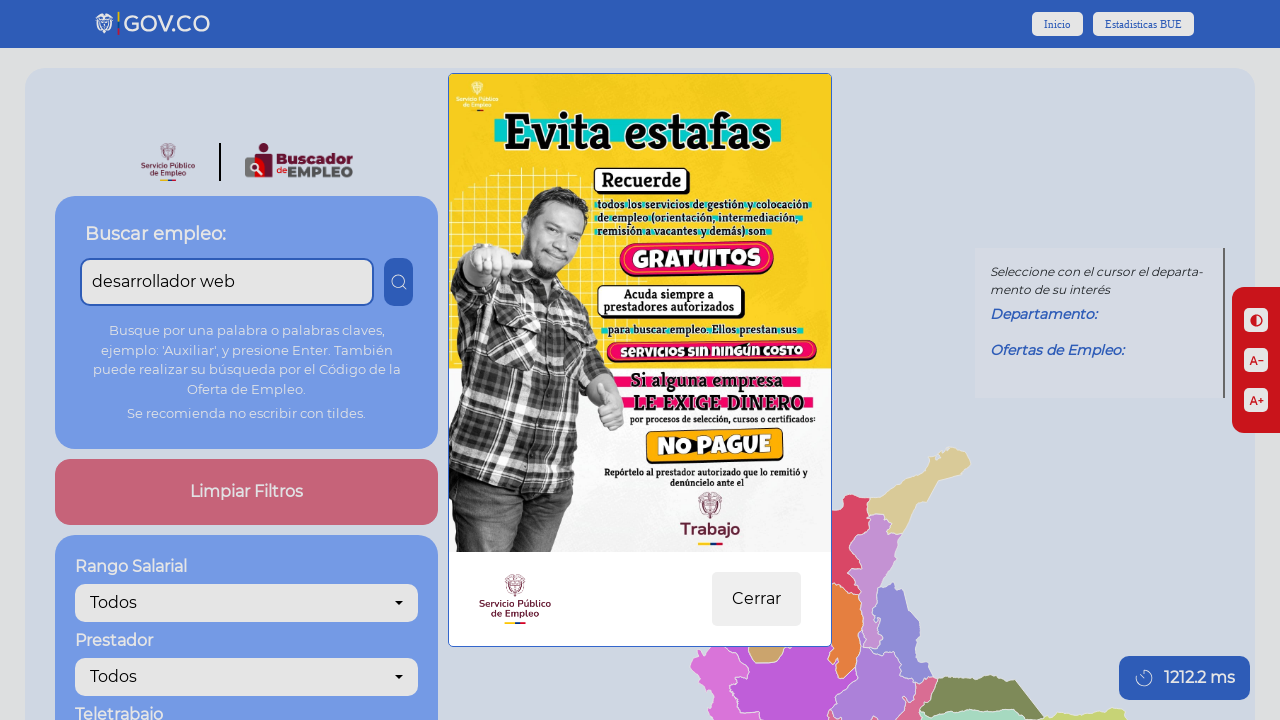

Job listing results loaded successfully
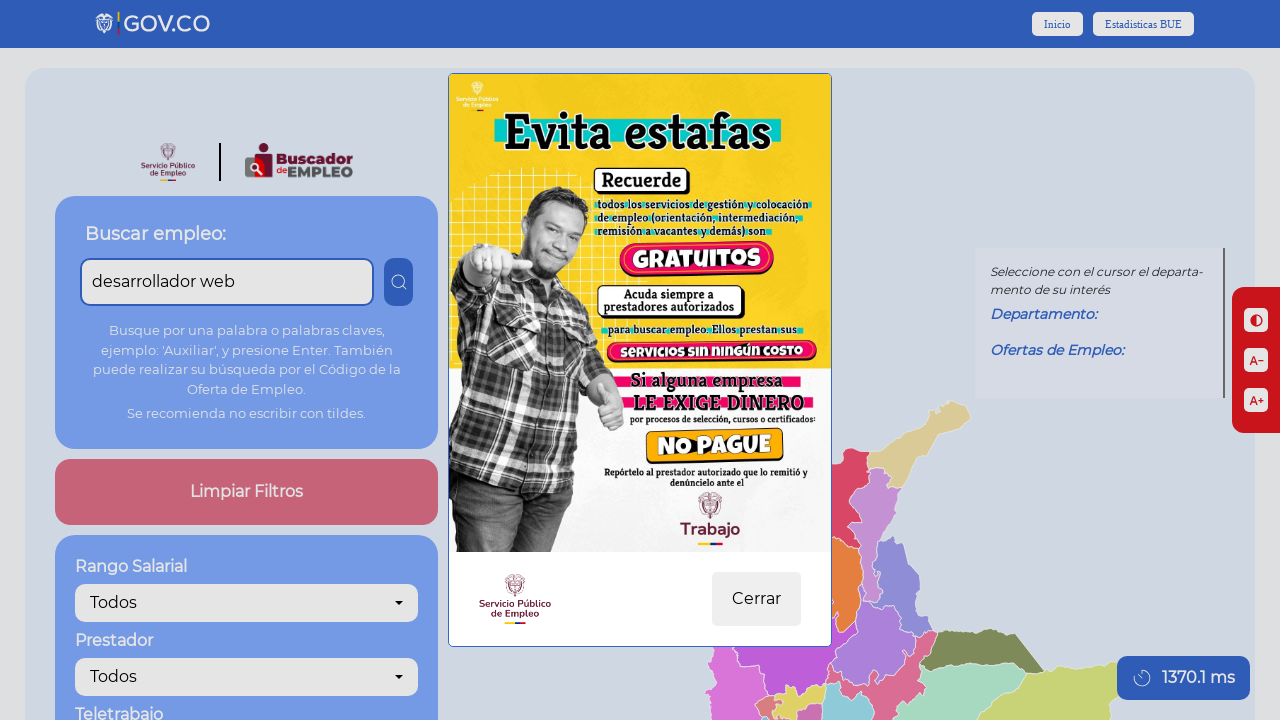

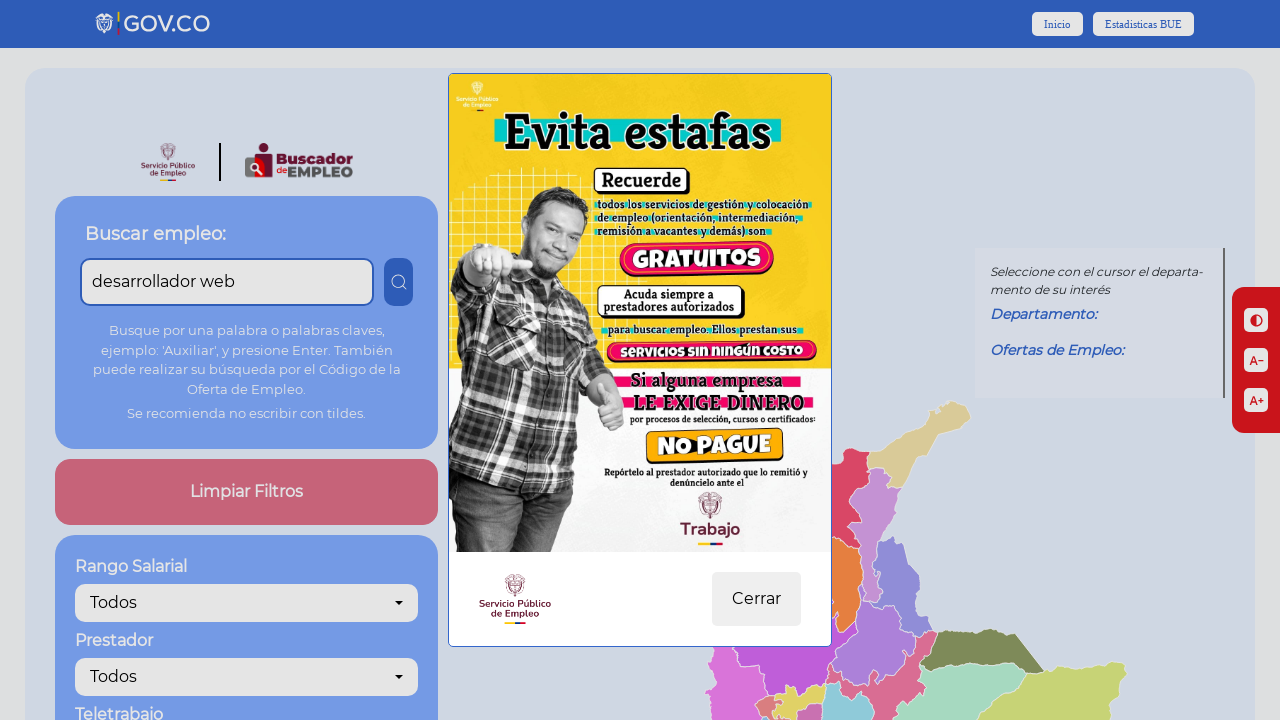